Tests dropdown selection functionality by selecting different options by index

Starting URL: https://www.rahulshettyacademy.com/AutomationPractice/

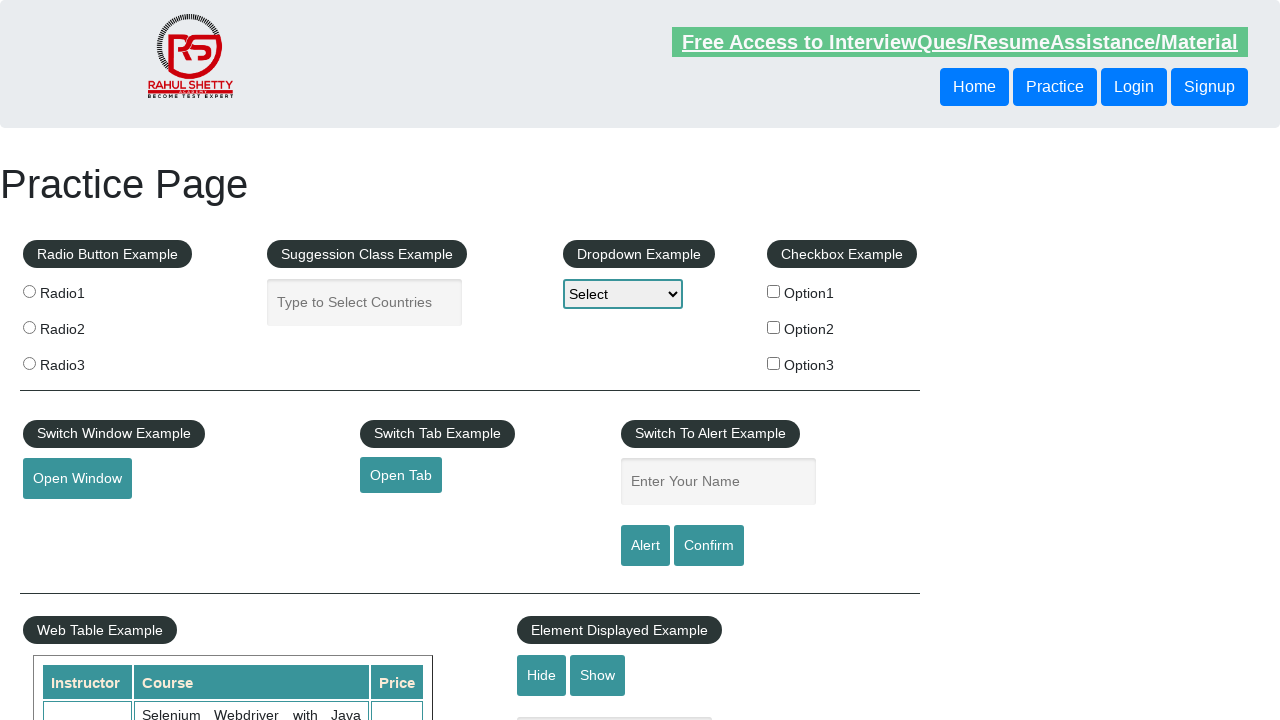

Selected second dropdown option (index 2) on select#dropdown-class-example
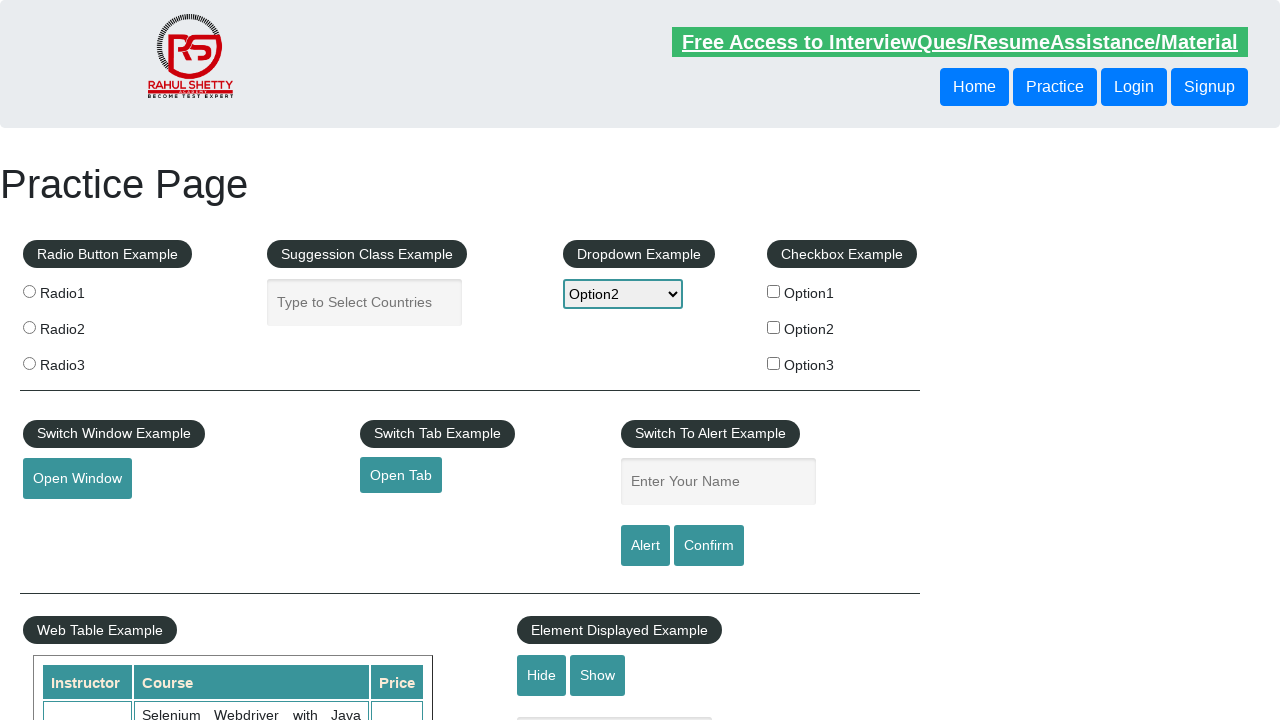

Selected first dropdown option (index 1) on select#dropdown-class-example
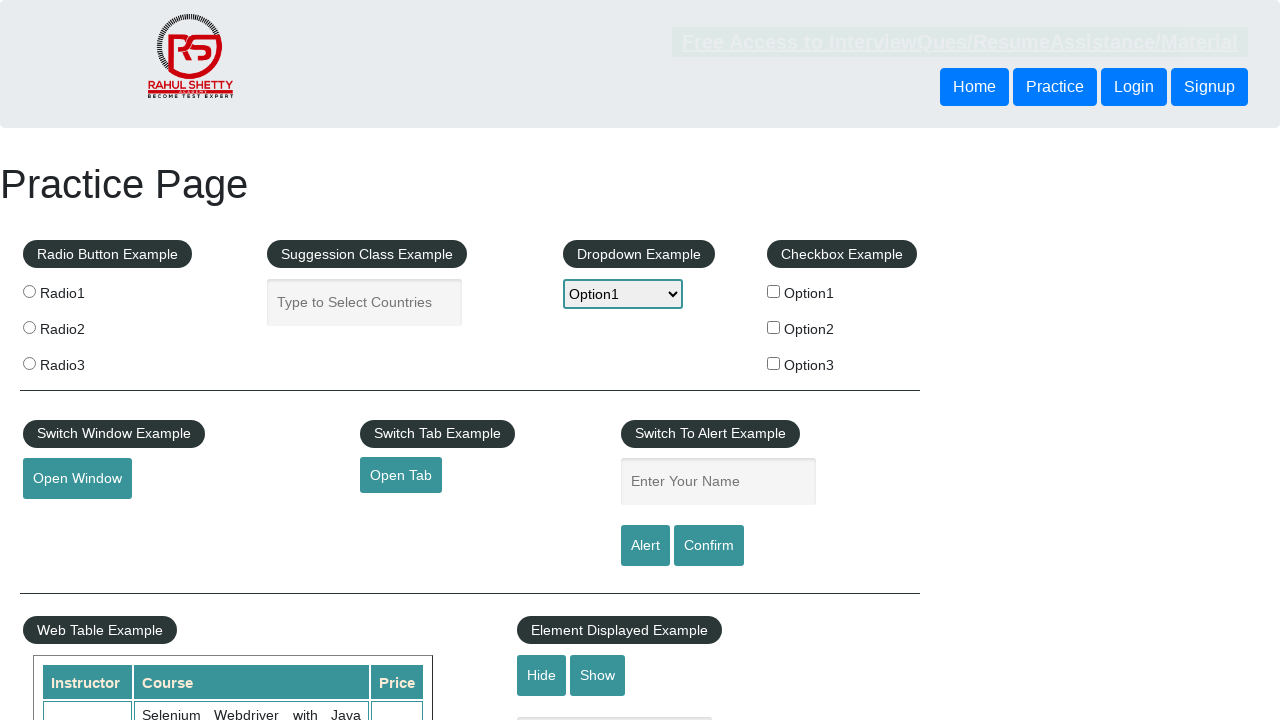

Selected third dropdown option (index 3) on select#dropdown-class-example
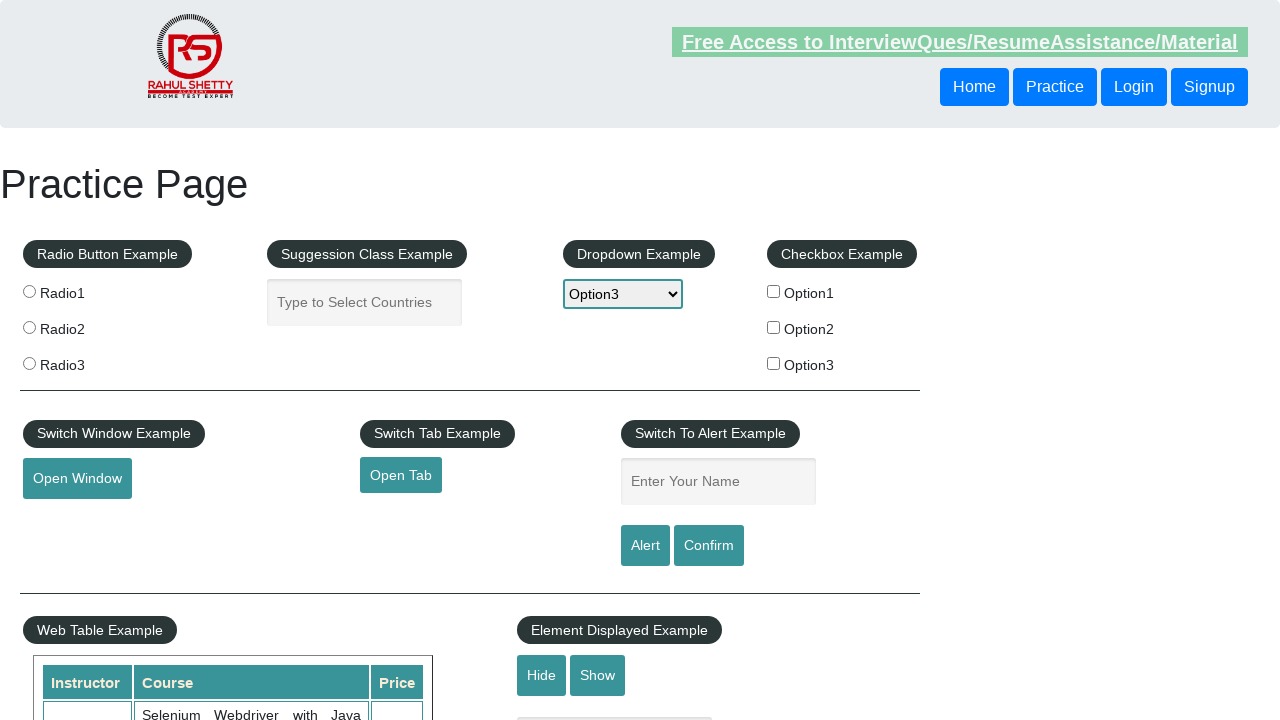

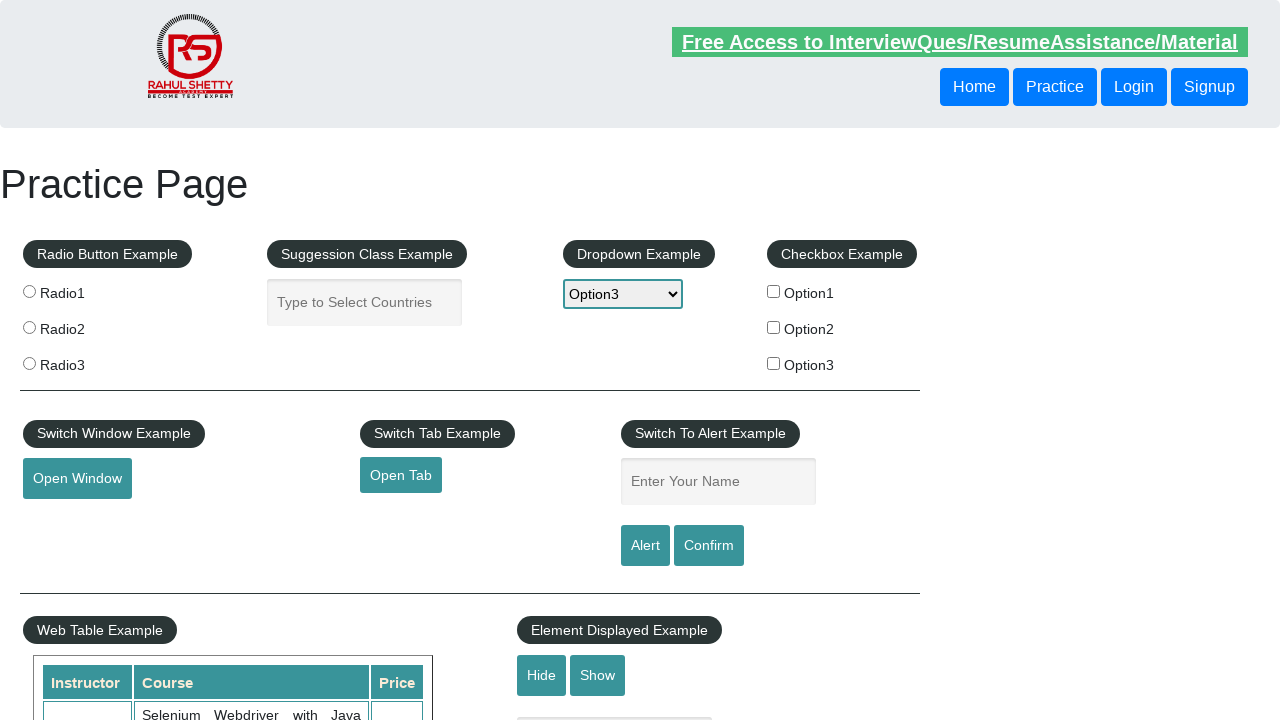